Tests the Japanese government procurement portal search functionality by entering a search query for "教育" (education) and verifying that search results are displayed.

Starting URL: https://www.p-portal.go.jp/pps-web-biz/UAA01/OAA0101

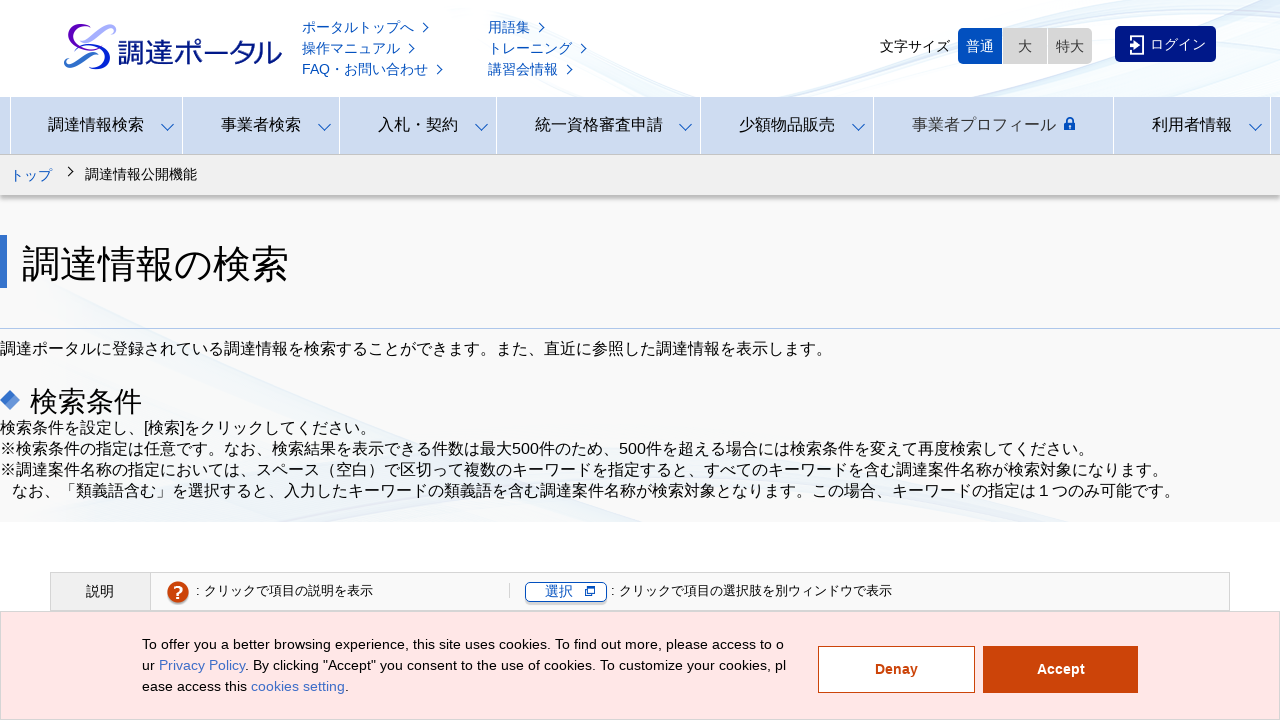

Waited for page to load (networkidle state)
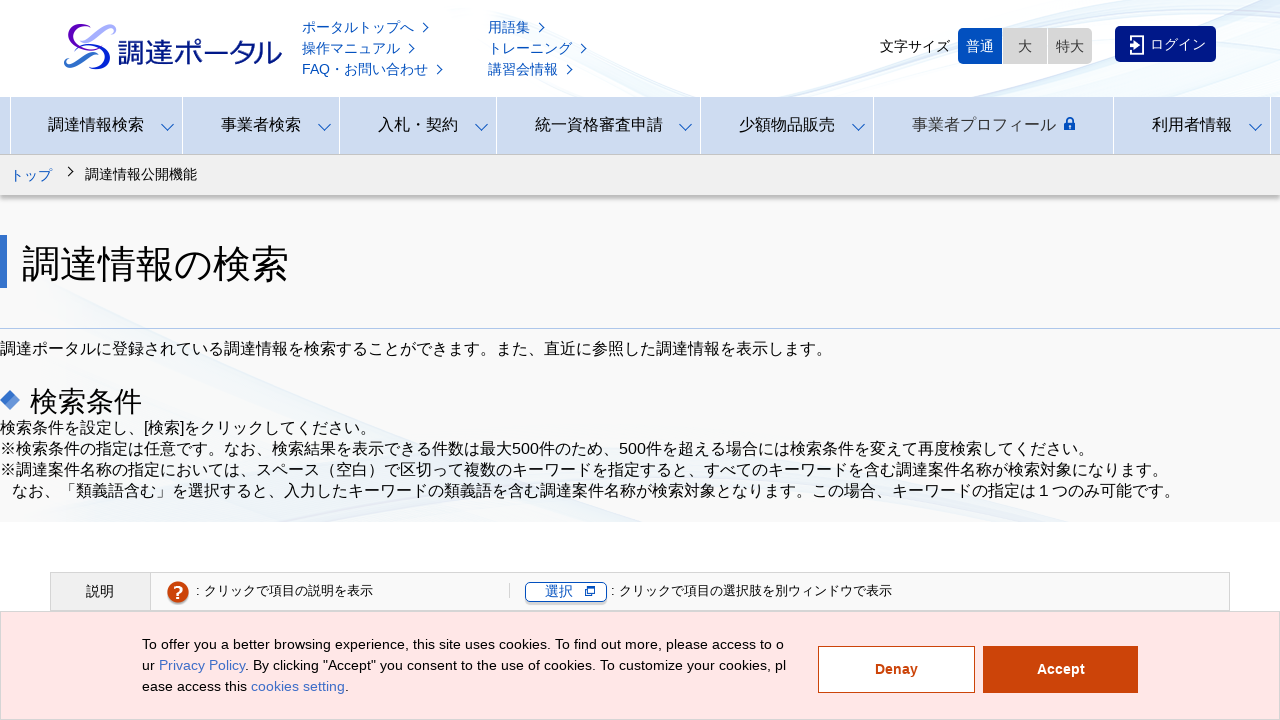

Entered search query '教育' (education) in search field on #case-name
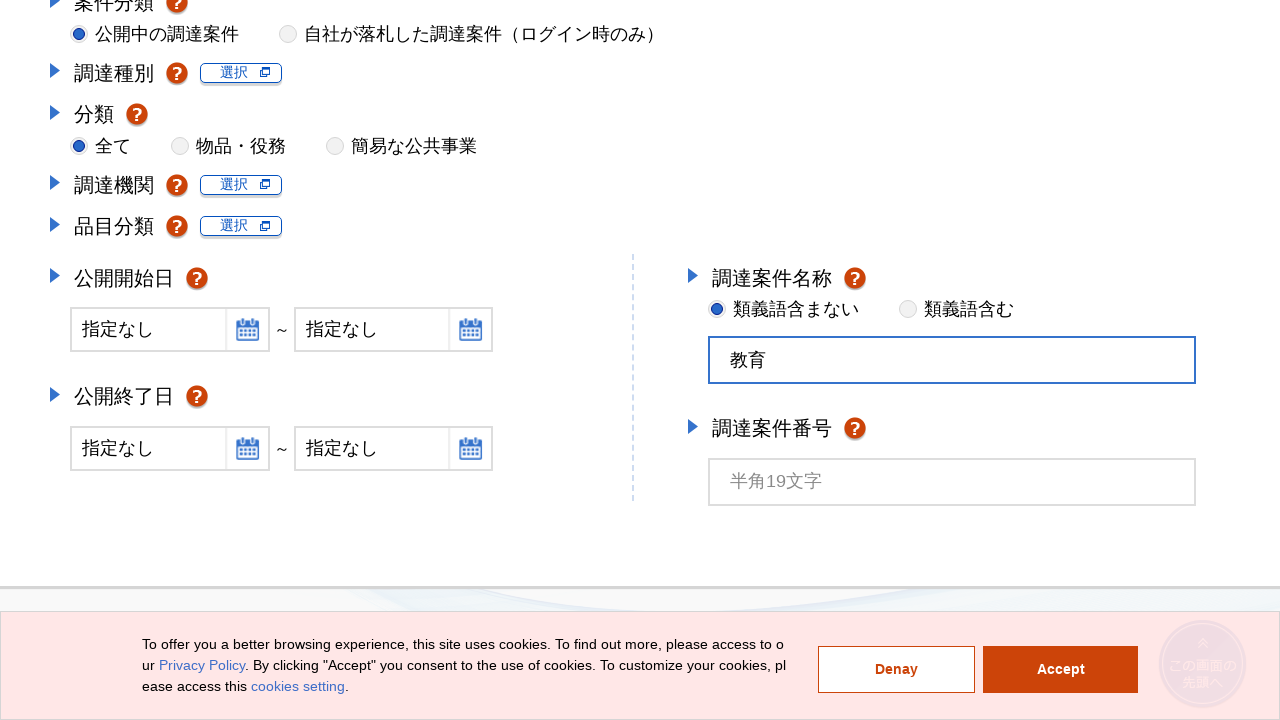

Clicked search button to execute query at (1155, 466) on #OAA0102
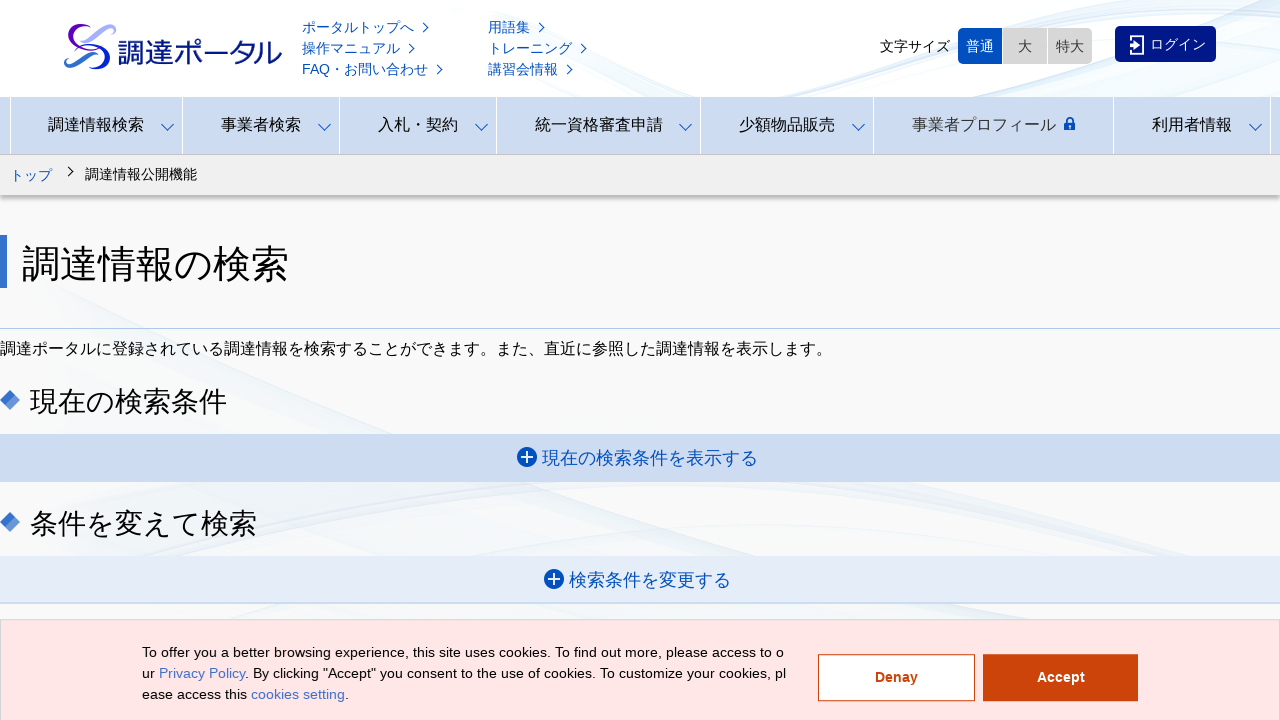

Search results table appeared with procurement data
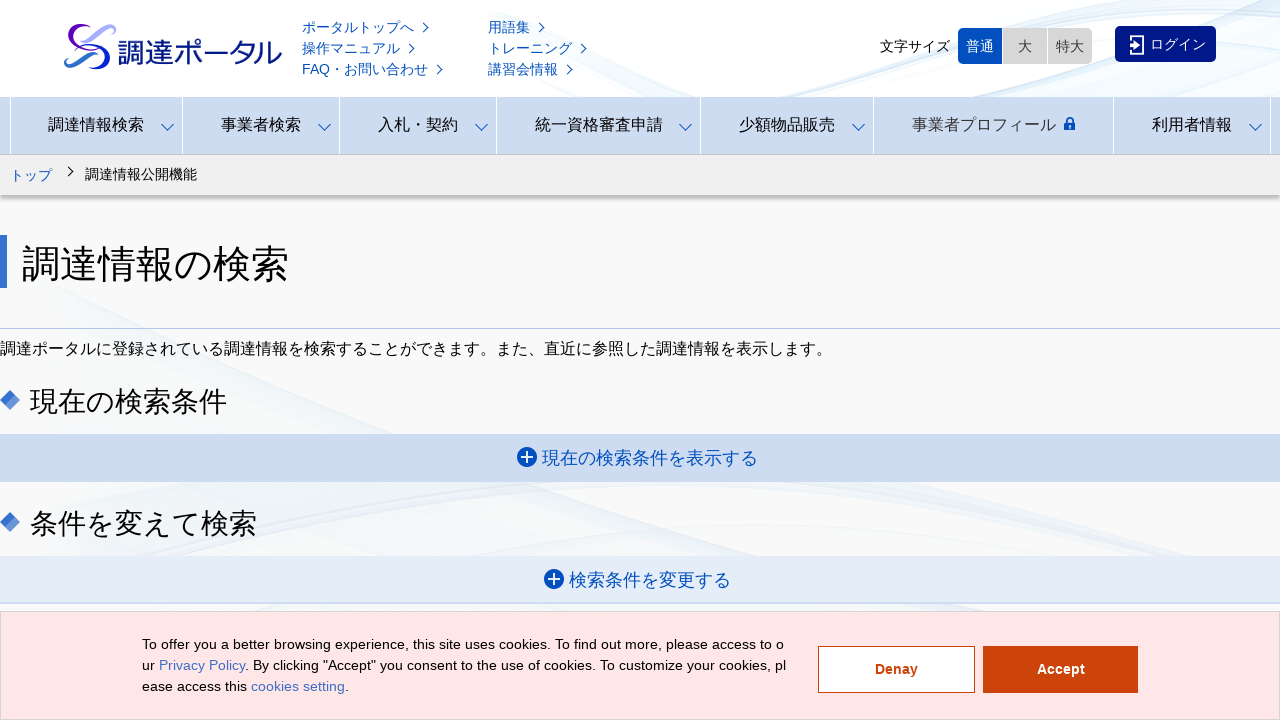

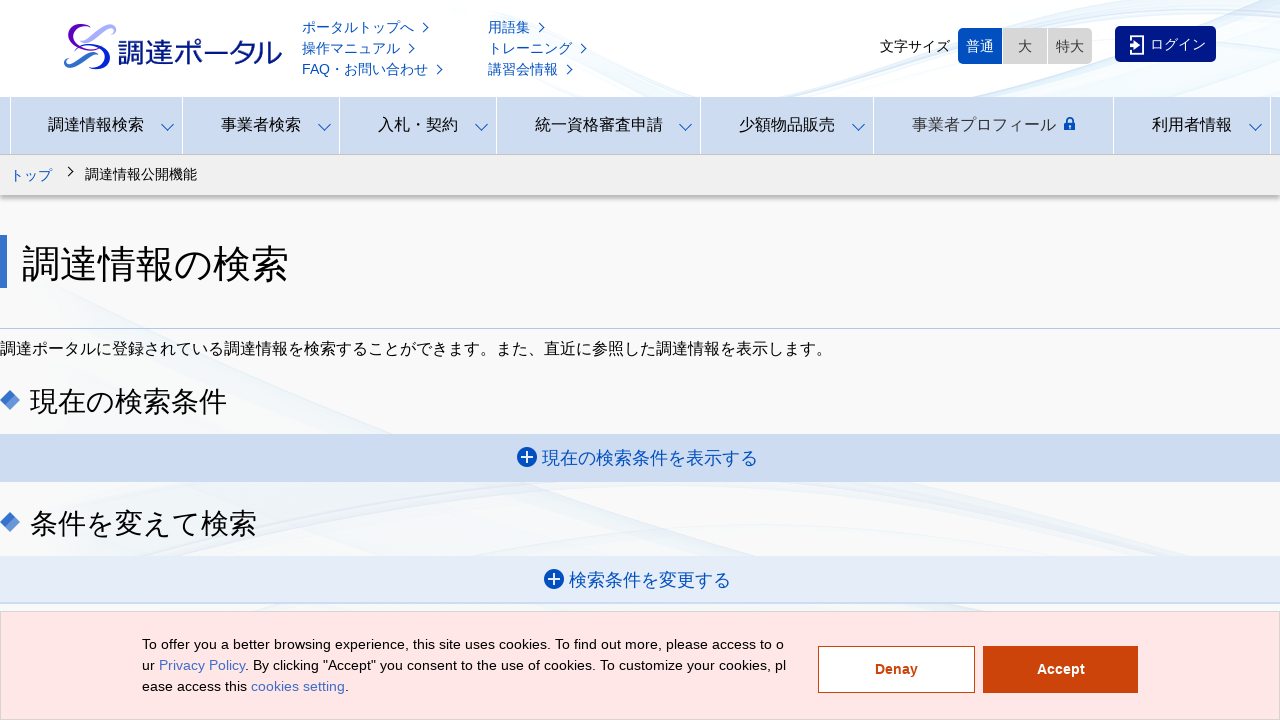